Tests opening a new window, switching to it, clicking a menu item, and switching back to the original window

Starting URL: https://codenboxautomationlab.com/practice/

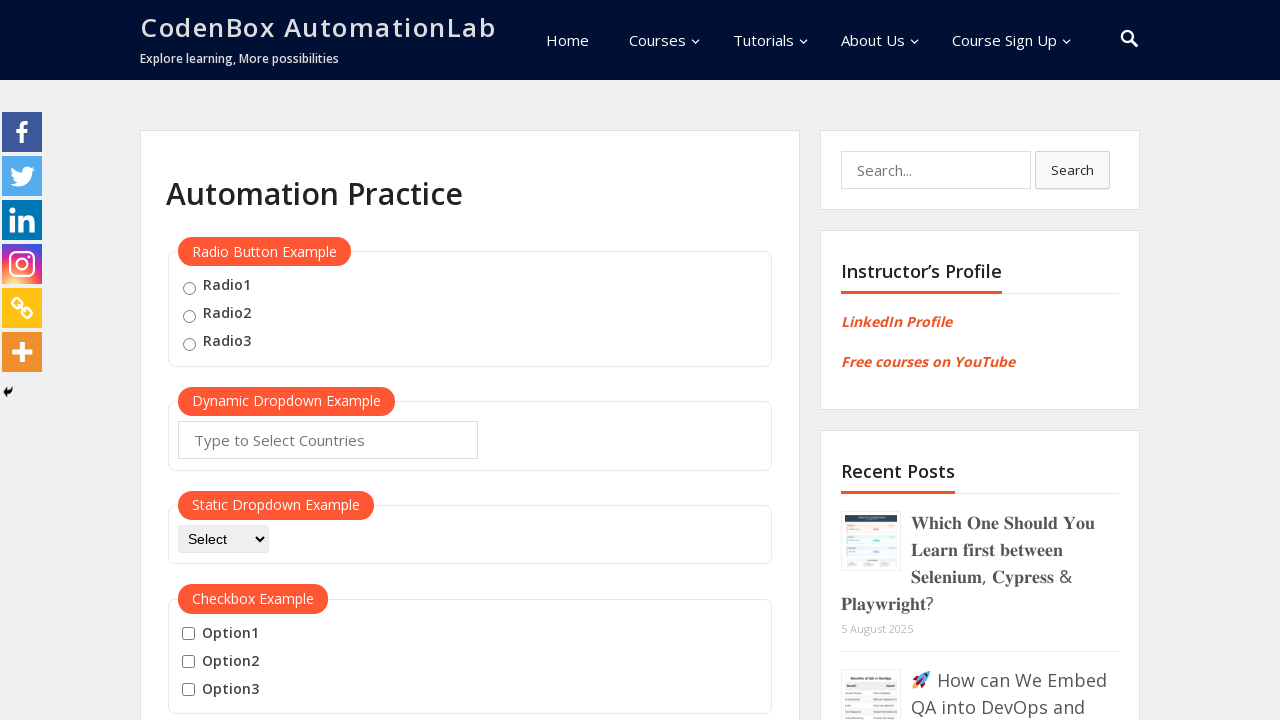

Clicked button to open new window at (237, 360) on #openwindow
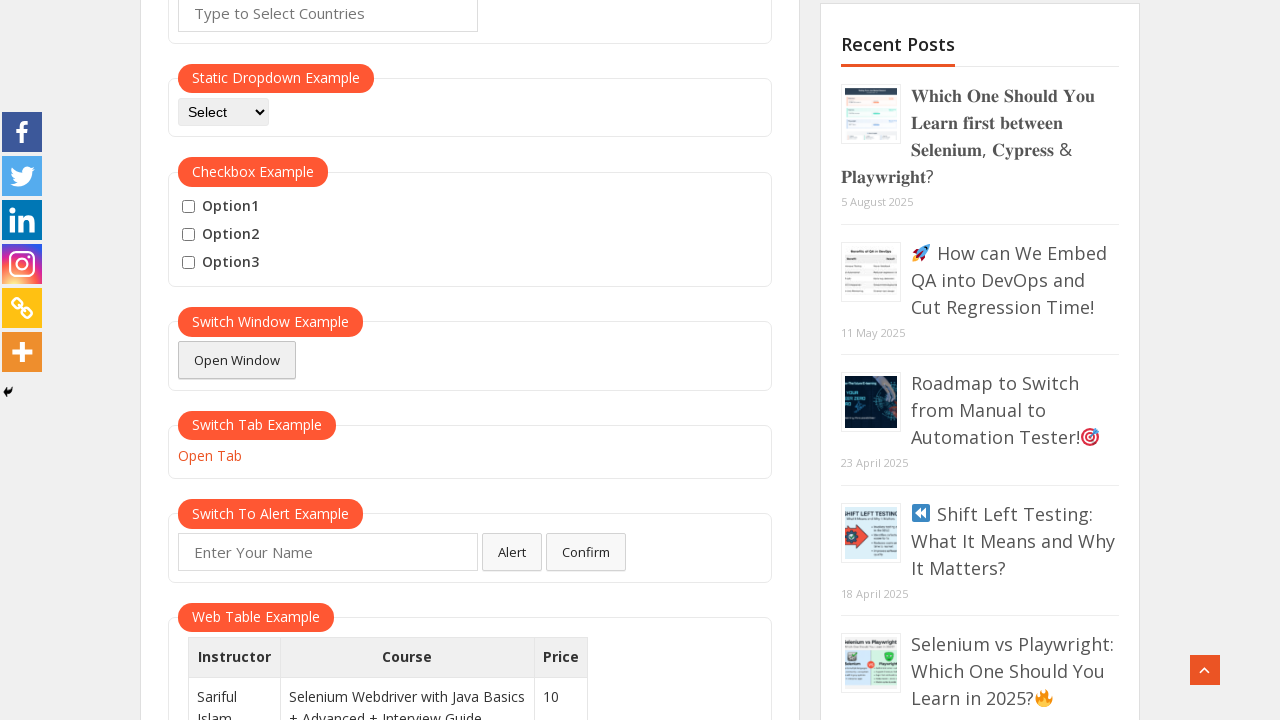

Switched to new window and waited for page load
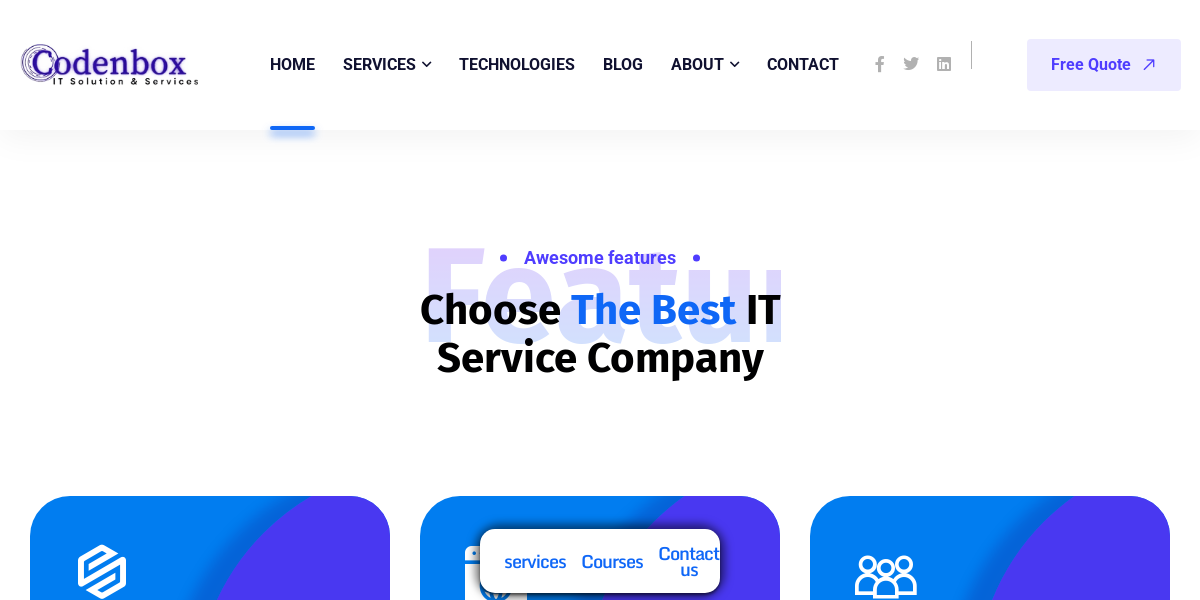

Clicked technology menu item in new window at (517, 65) on #menu-item-9675
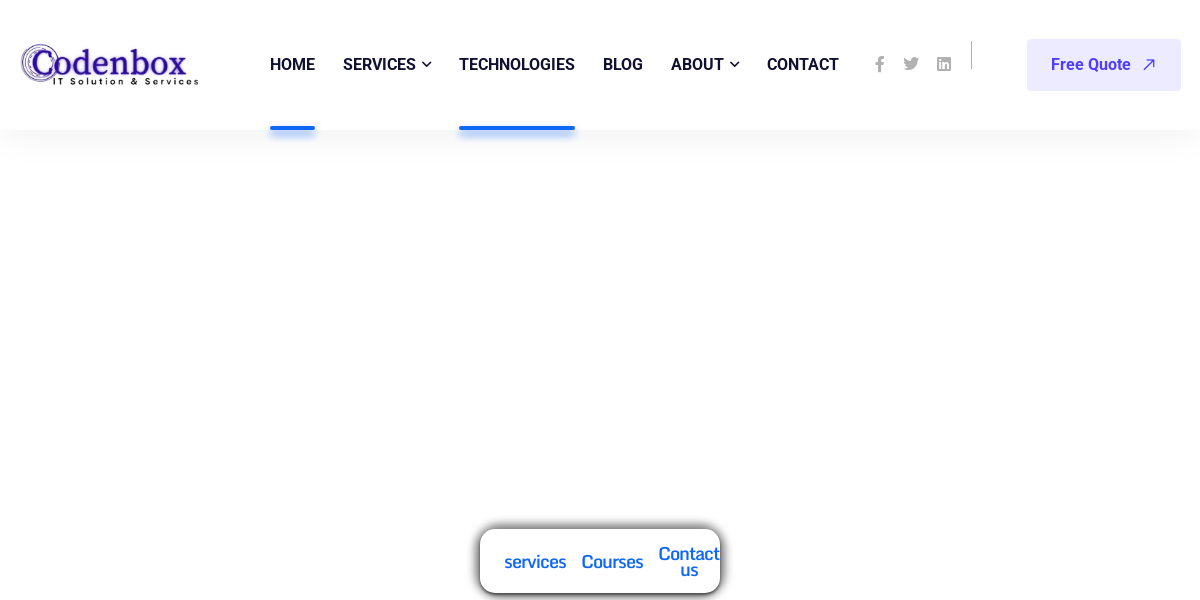

Closed new window and returned to original window
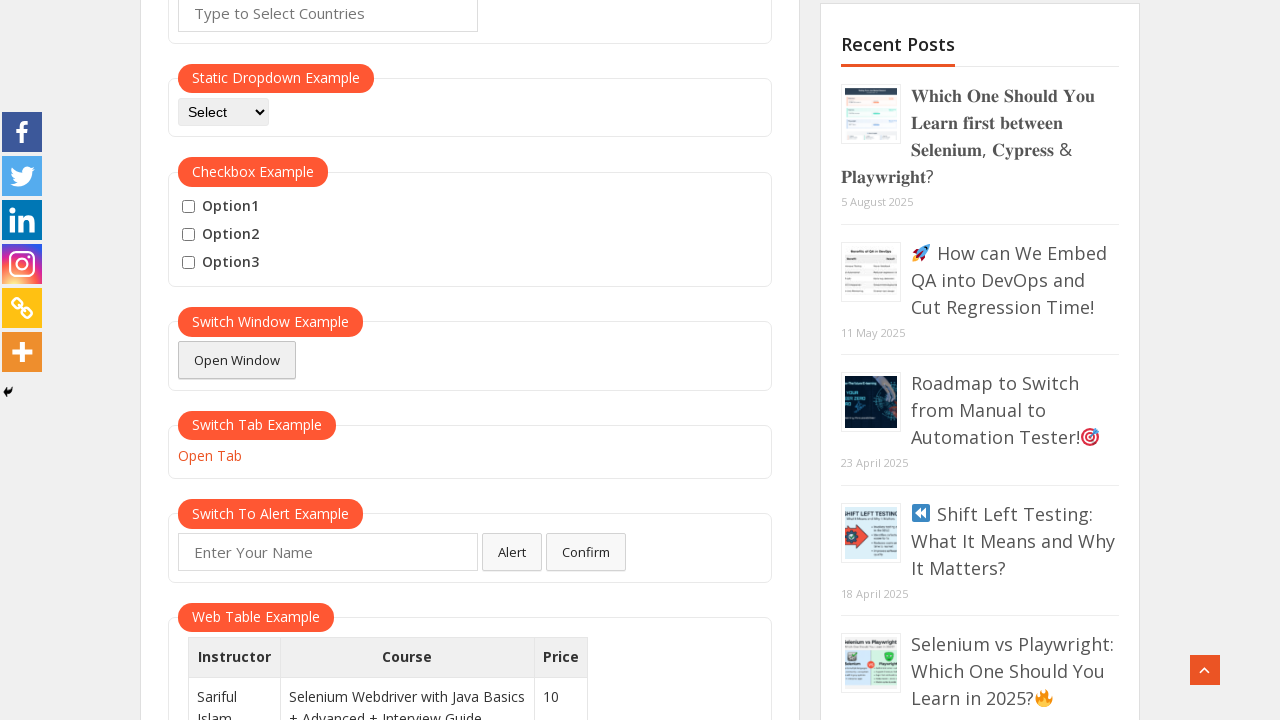

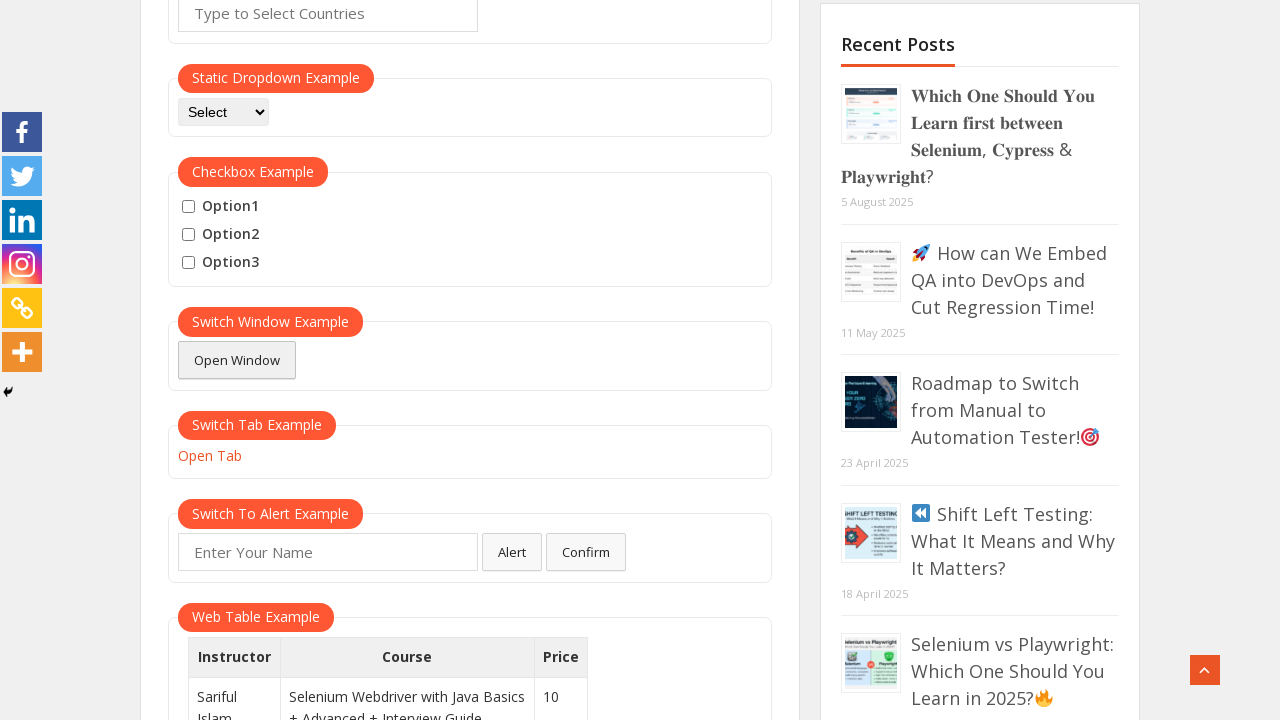